Tests selecting values from a country dropdown on the OrangeHRM free trial form by iterating through options and clicking the matching value. It selects "India" first, then "Australia".

Starting URL: https://www.orangehrm.com/30-day-free-trial/

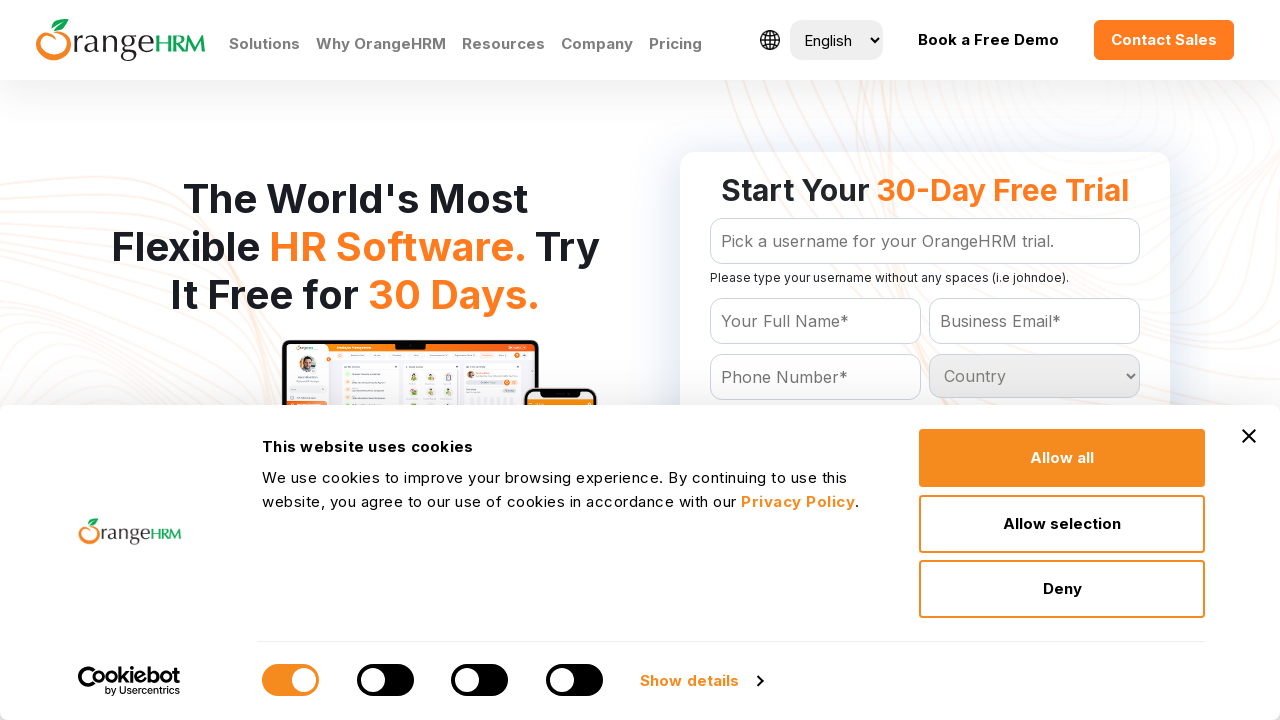

Selected 'India' from country dropdown on select#Form_getForm_Country
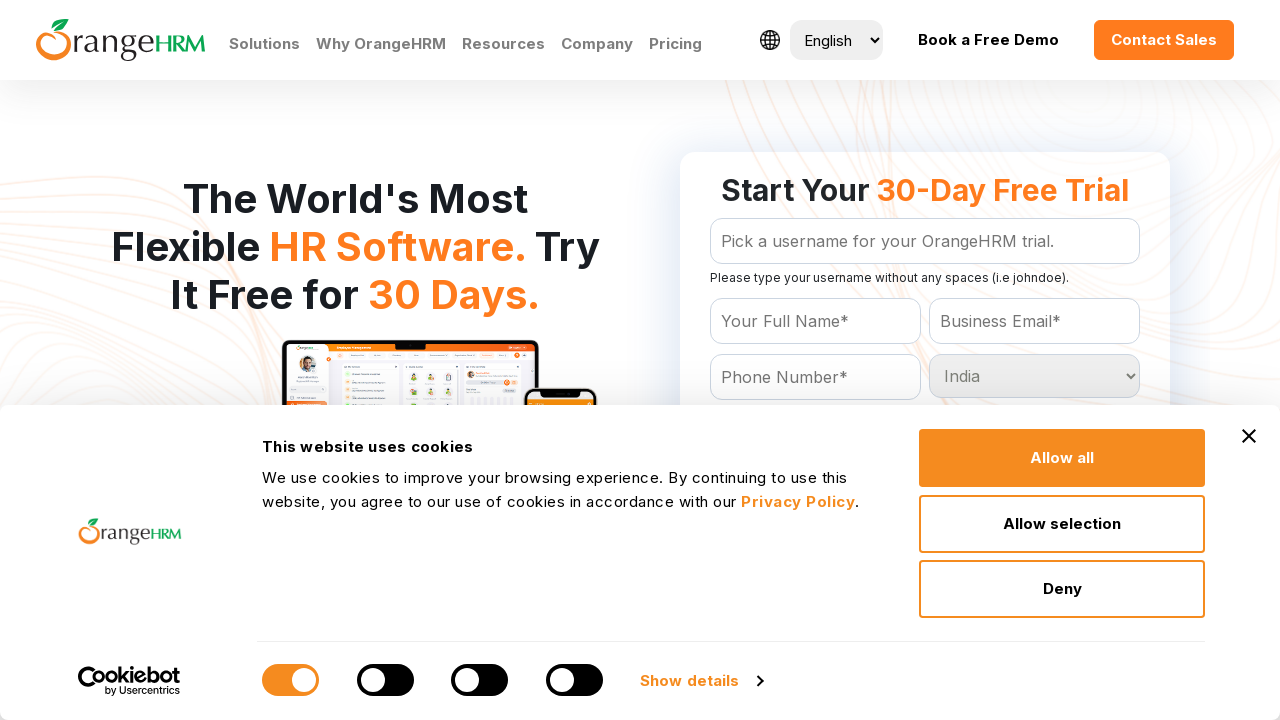

Selected 'Australia' from country dropdown on select#Form_getForm_Country
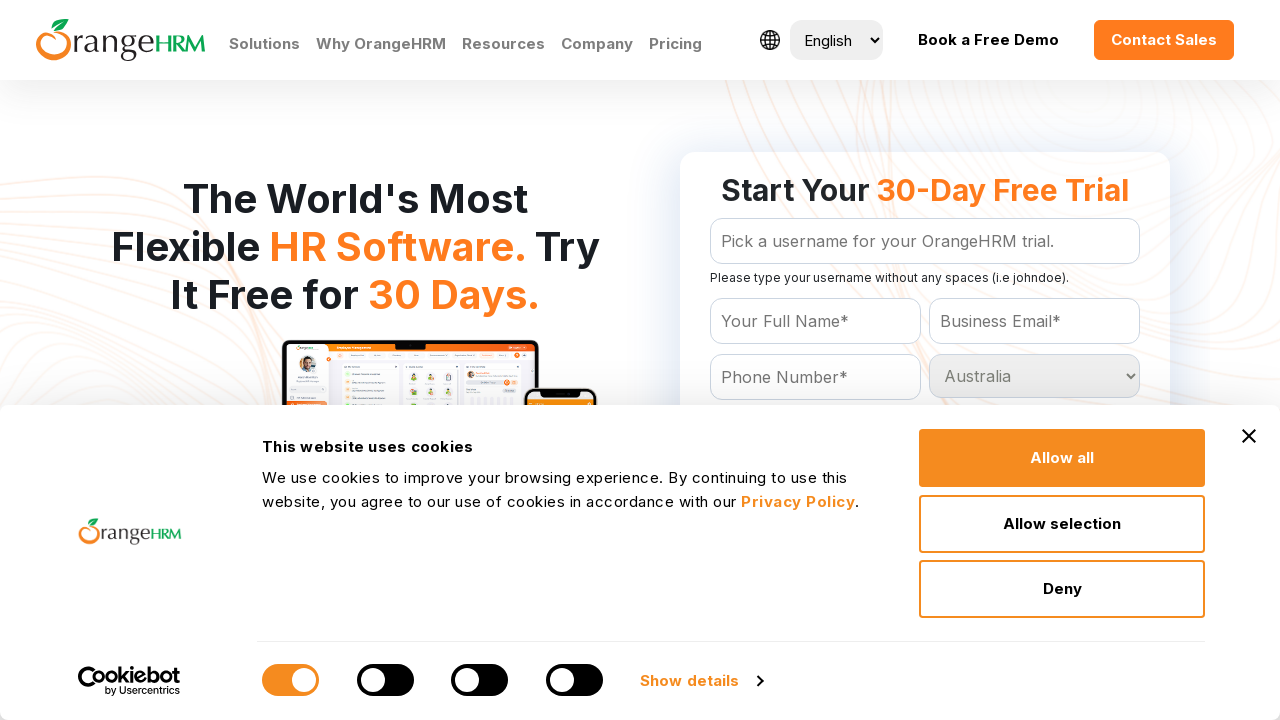

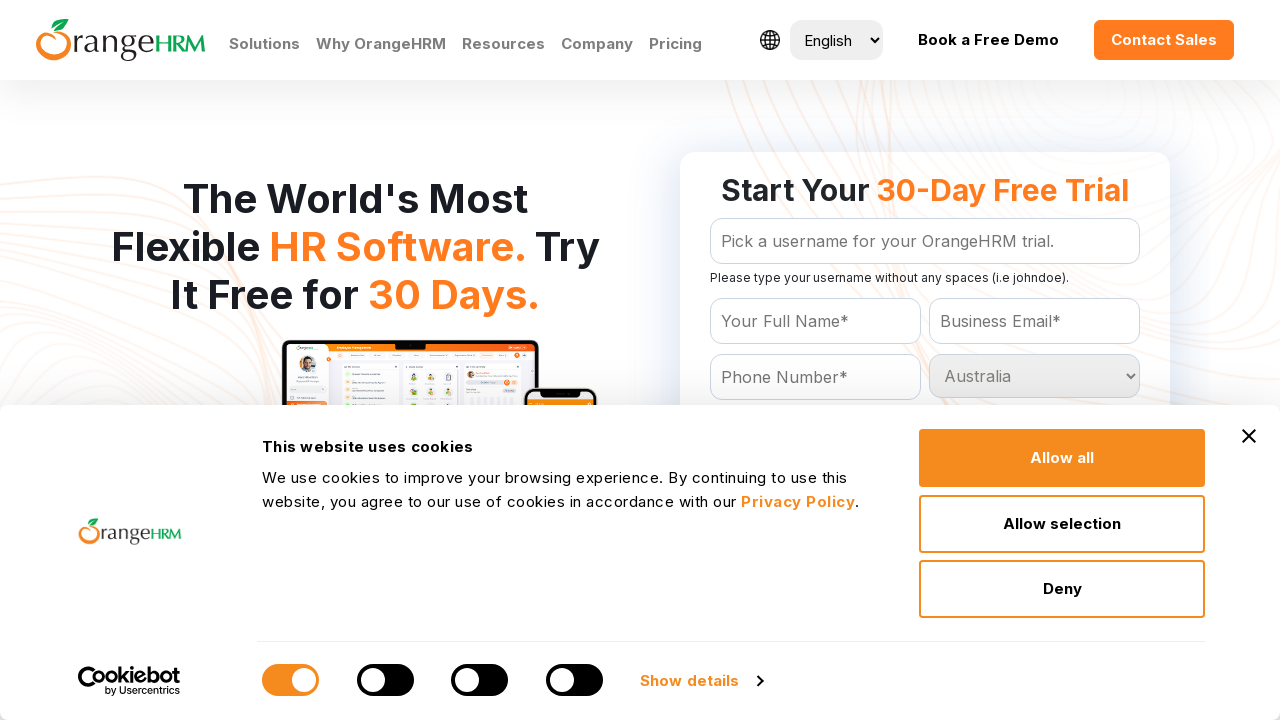